Tests form interactions on a practice automation page by filling a text input, clicking a checkbox, and selecting radio buttons.

Starting URL: https://rahulshettyacademy.com/AutomationPractice/

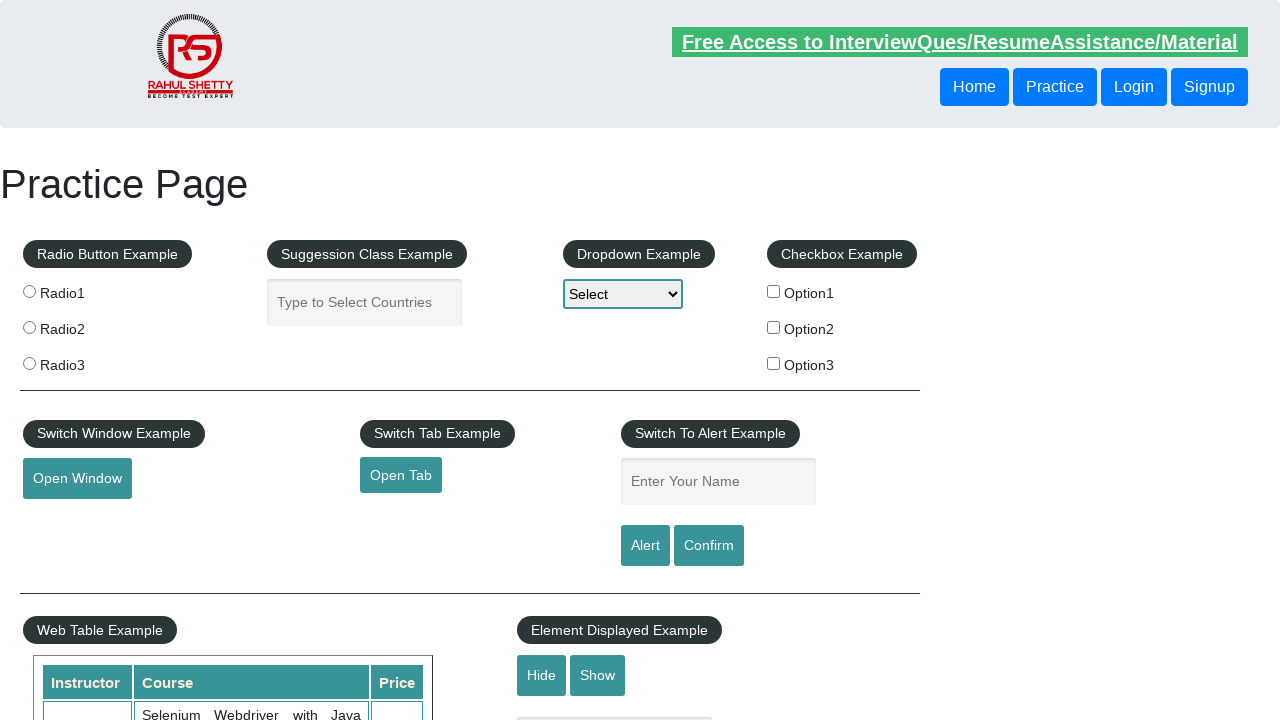

Filled name input field with 'Devendra Shakya' on input[name='enter-name']
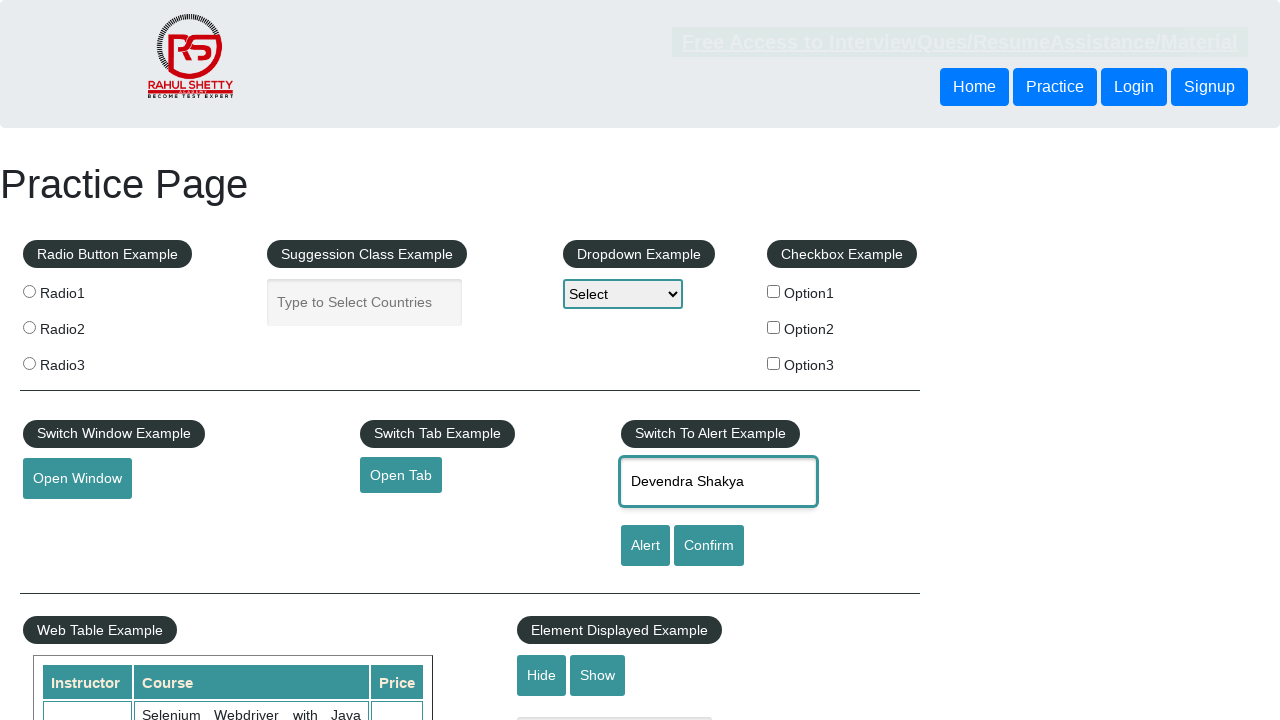

Clicked the first checkbox (checkBoxOption1) at (774, 291) on #checkBoxOption1
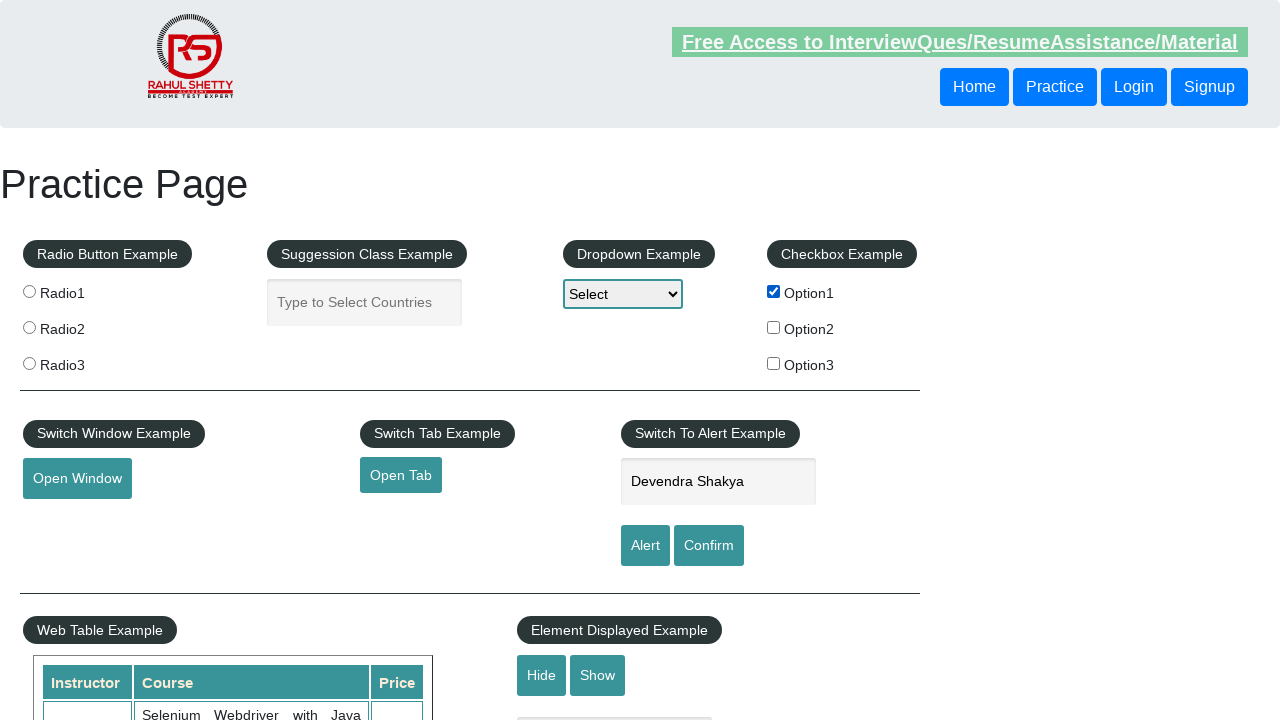

Clicked radio button 2 at (29, 327) on input[value='radio2']
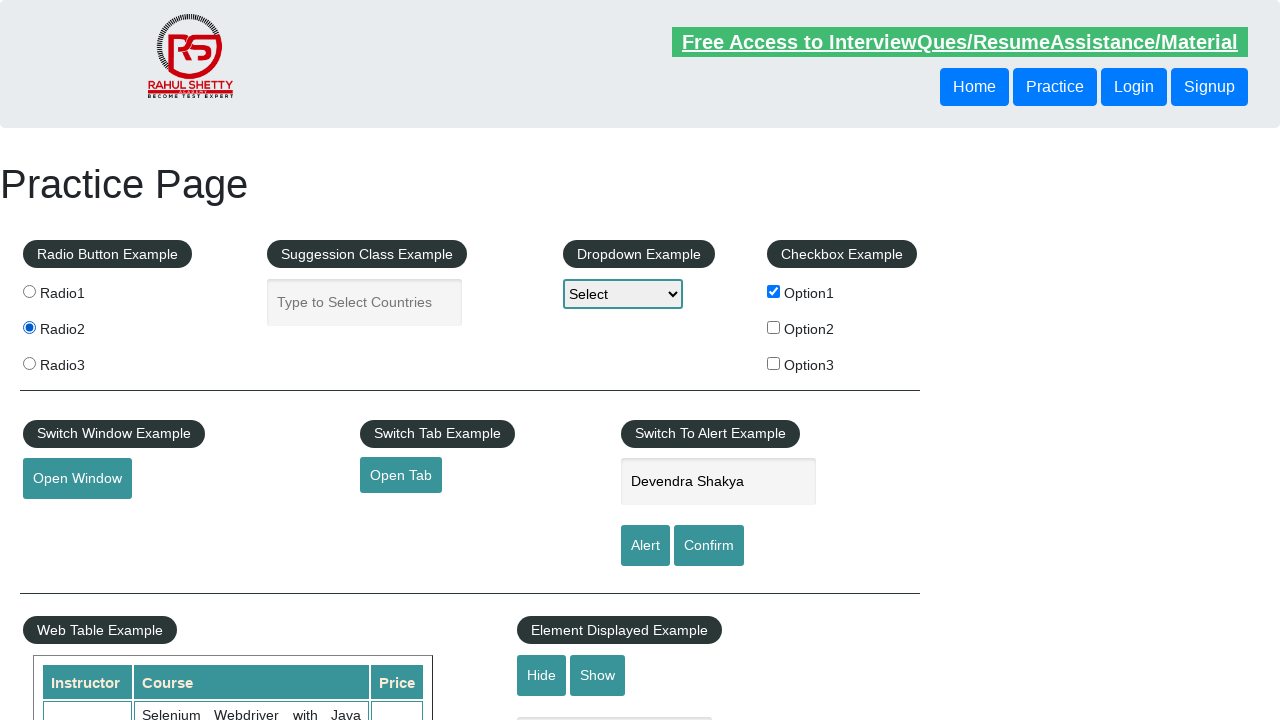

Clicked radio button 1 at (29, 291) on input[value='radio1']
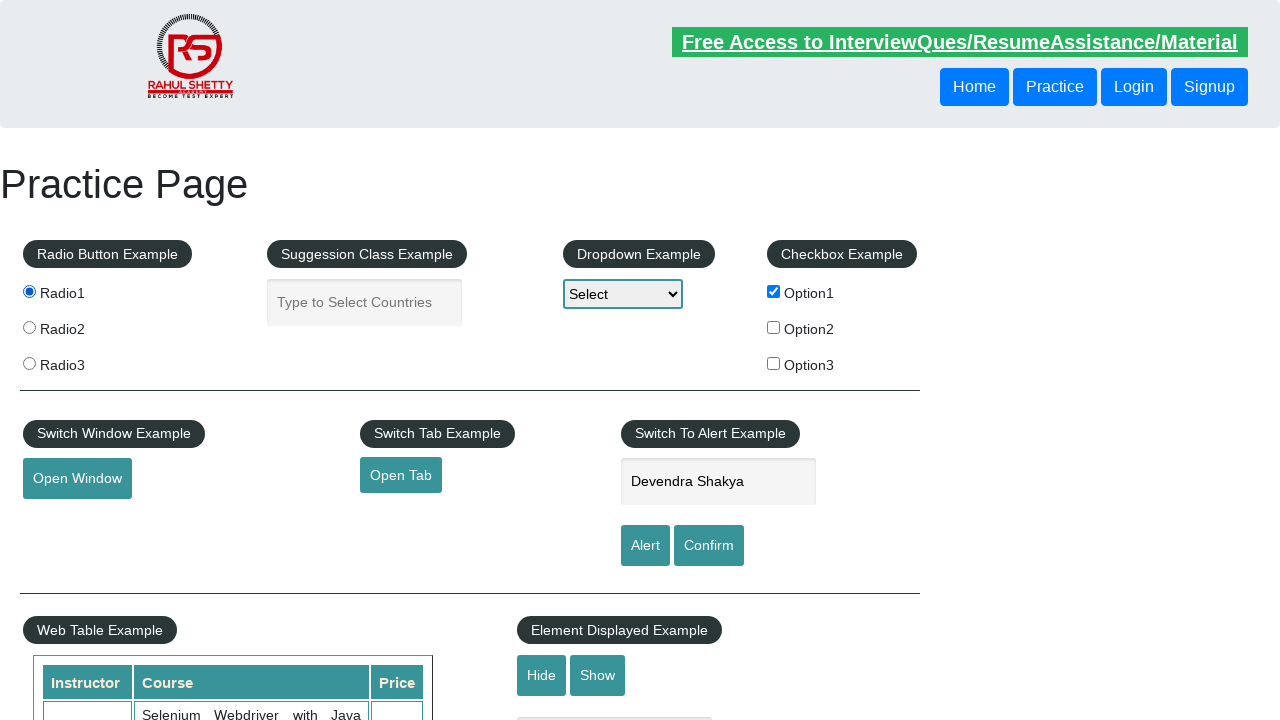

Verified checkbox example legend is visible
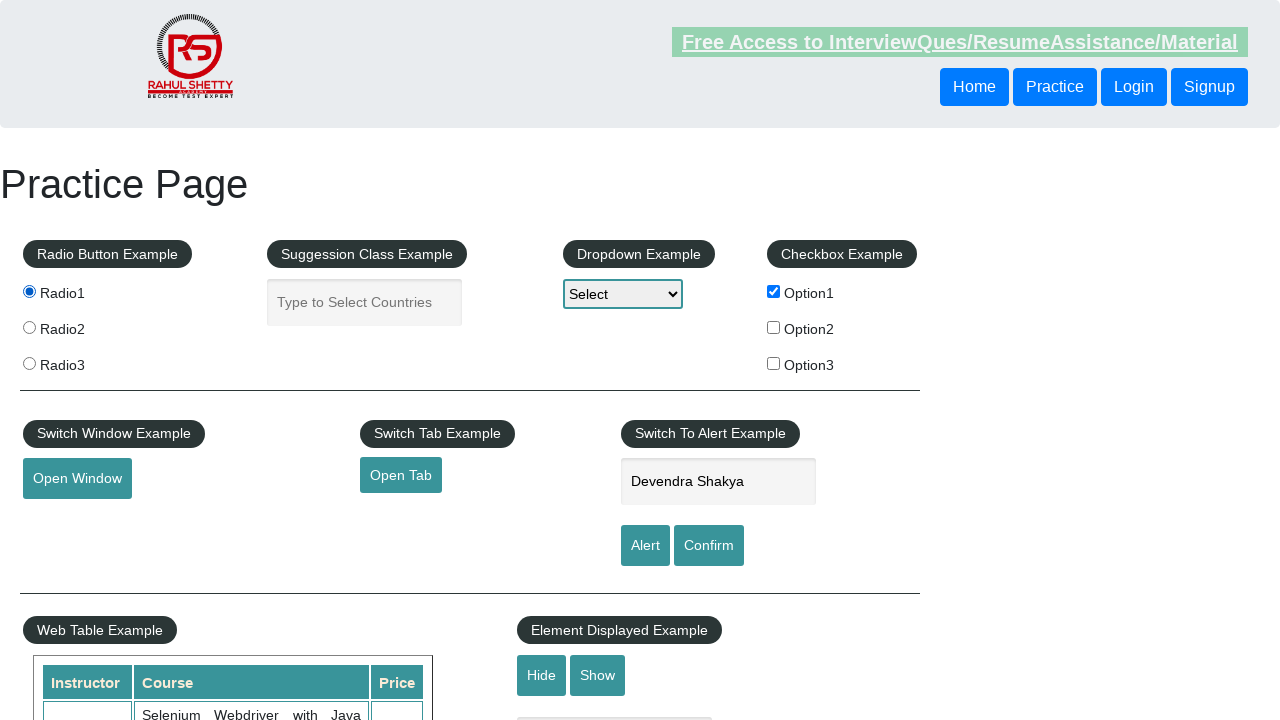

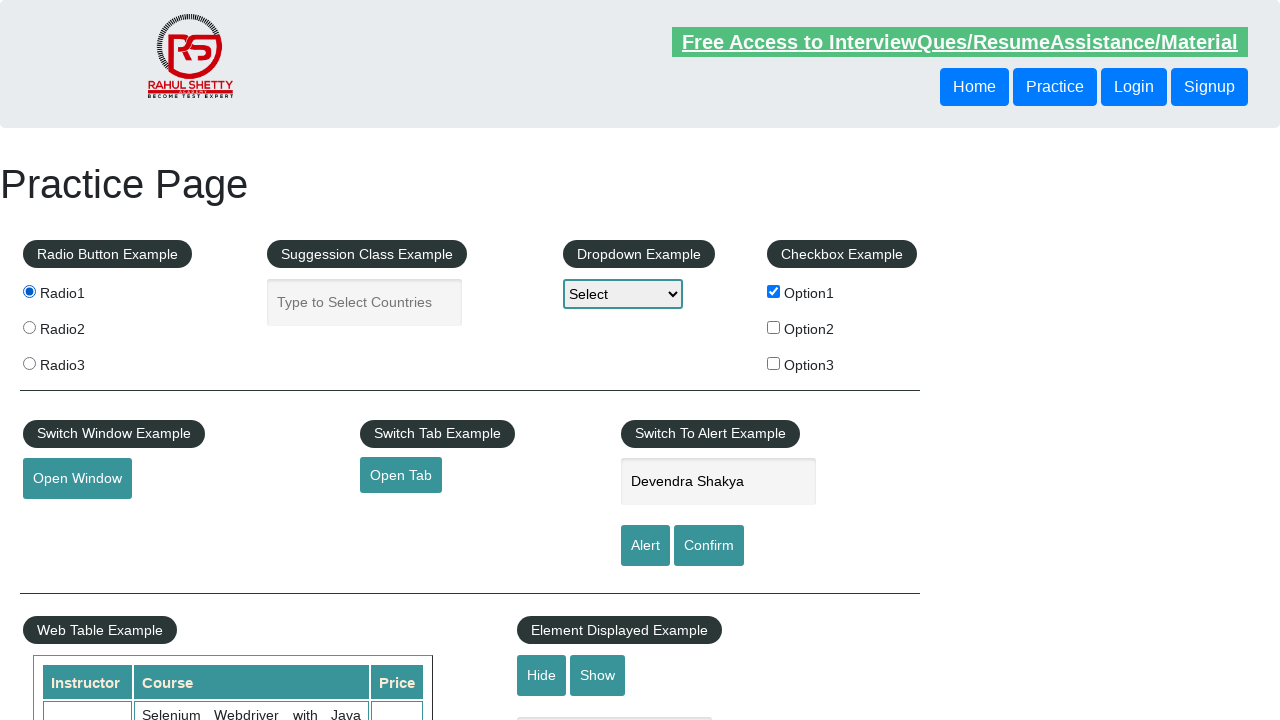